Tests text input functionality by navigating to a text input page, entering a custom button name, and verifying the button text updates

Starting URL: http://uitestingplayground.com/

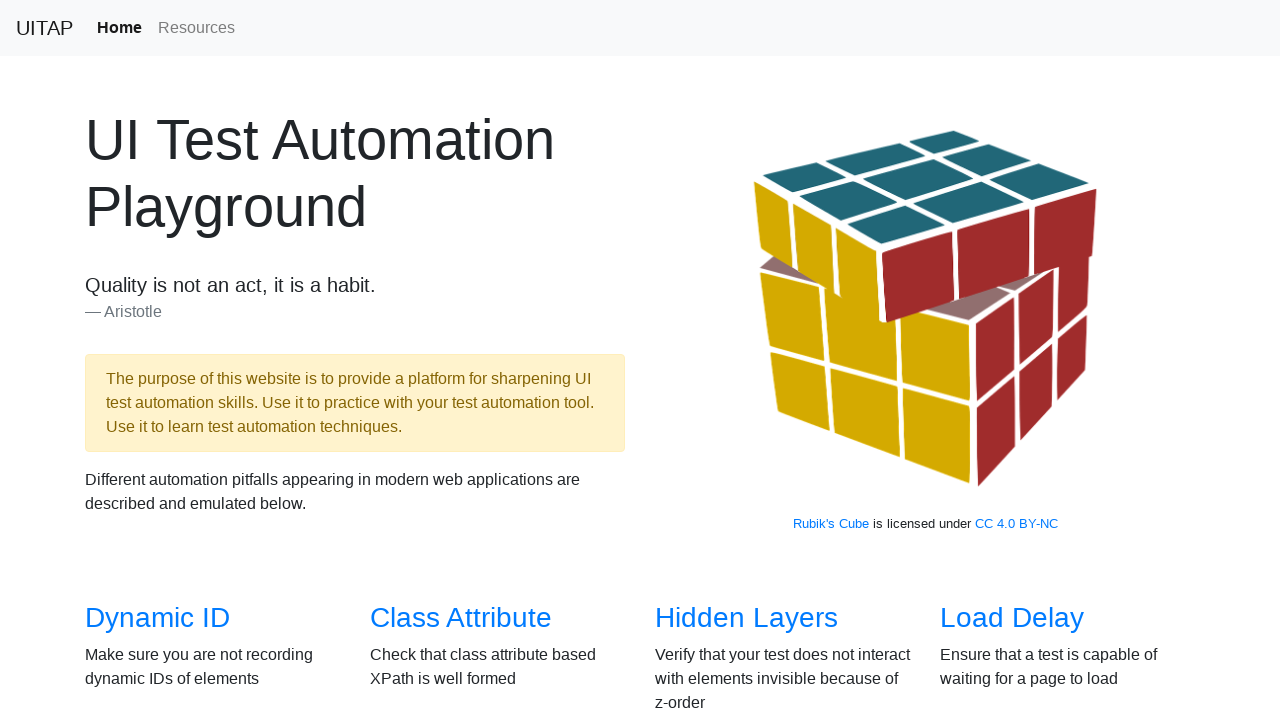

Clicked on the text input link to navigate to text input page at (1002, 360) on a[href='/textinput']
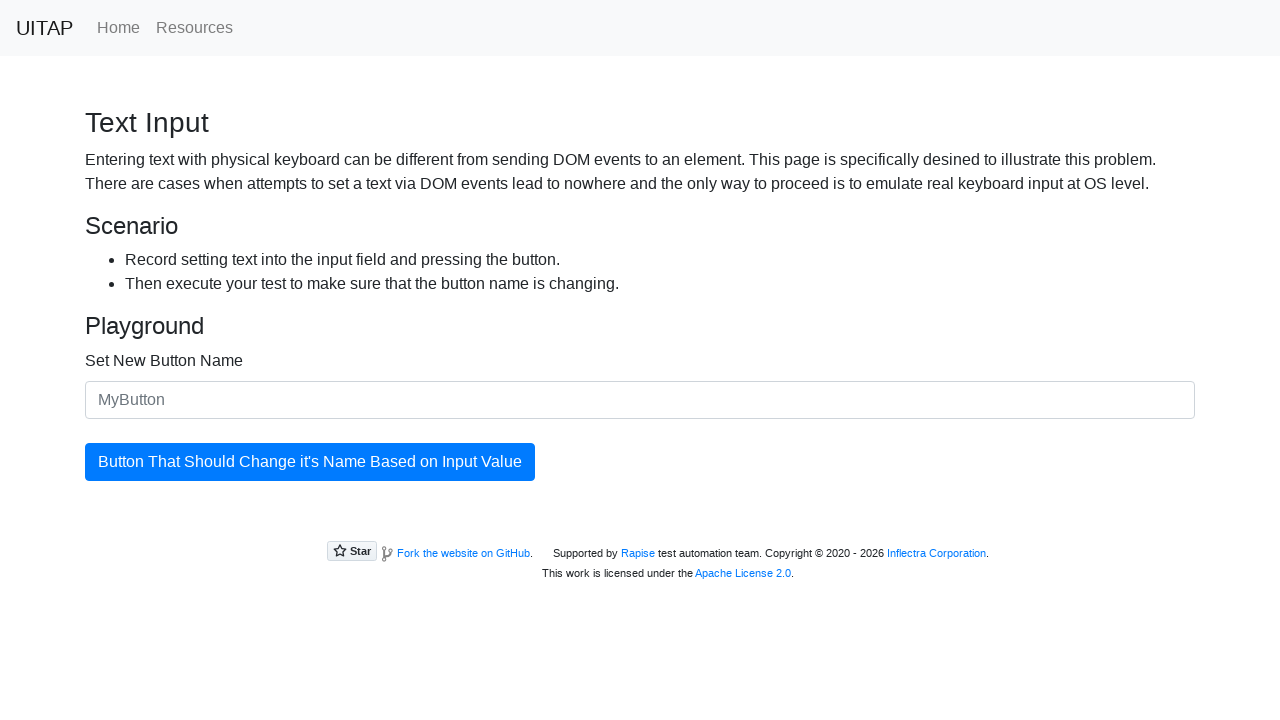

Text input field loaded and is ready for interaction
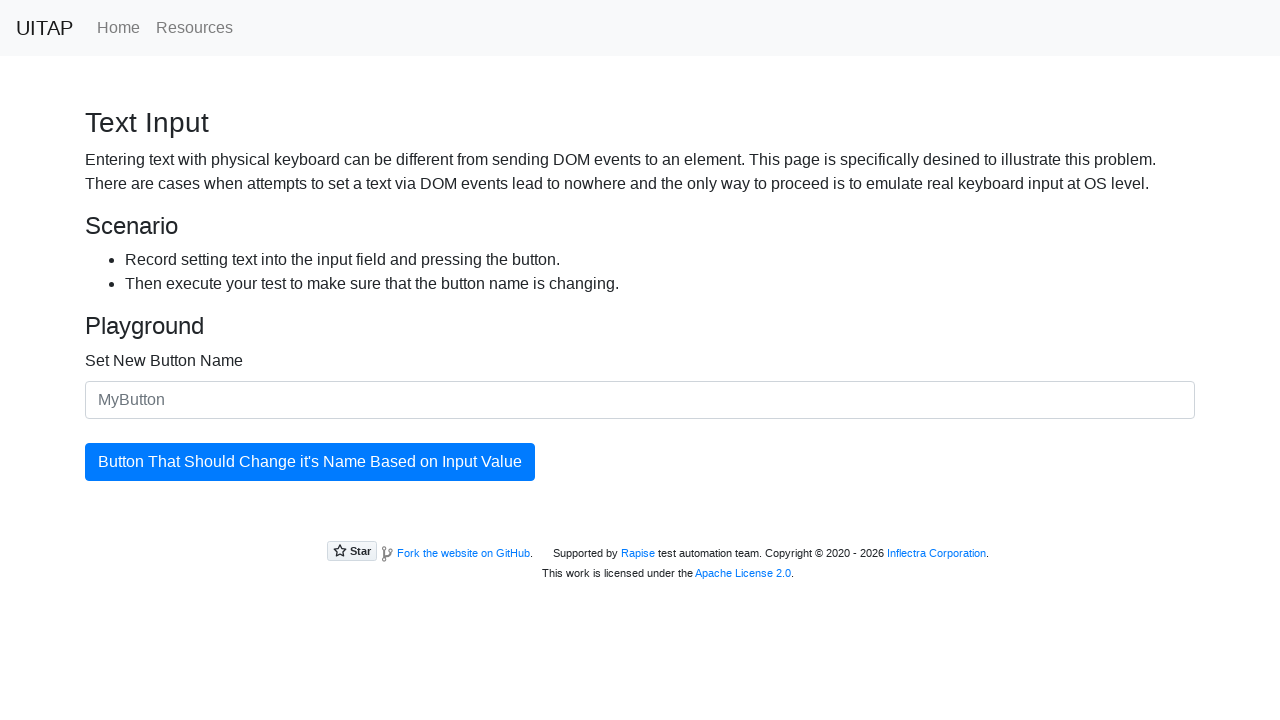

Entered 'Push me' as the custom button name in the text field on #newButtonName
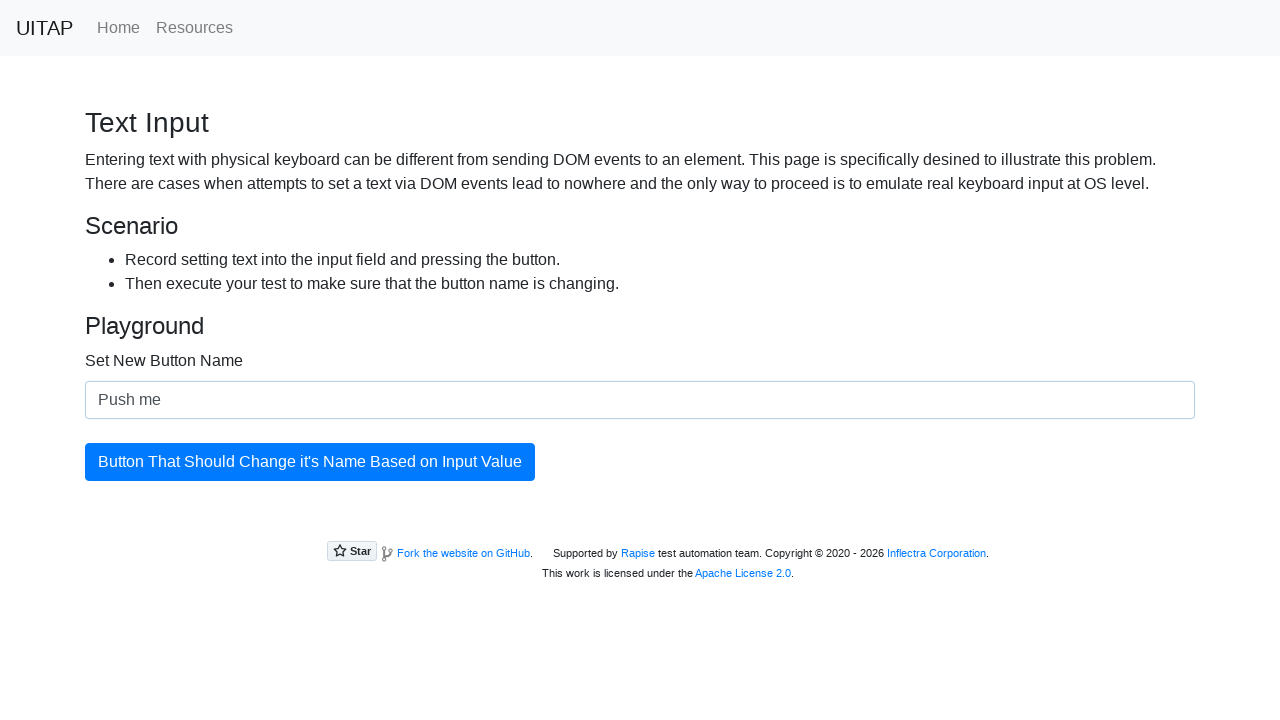

Clicked the update button to apply the new button text at (310, 462) on #updatingButton
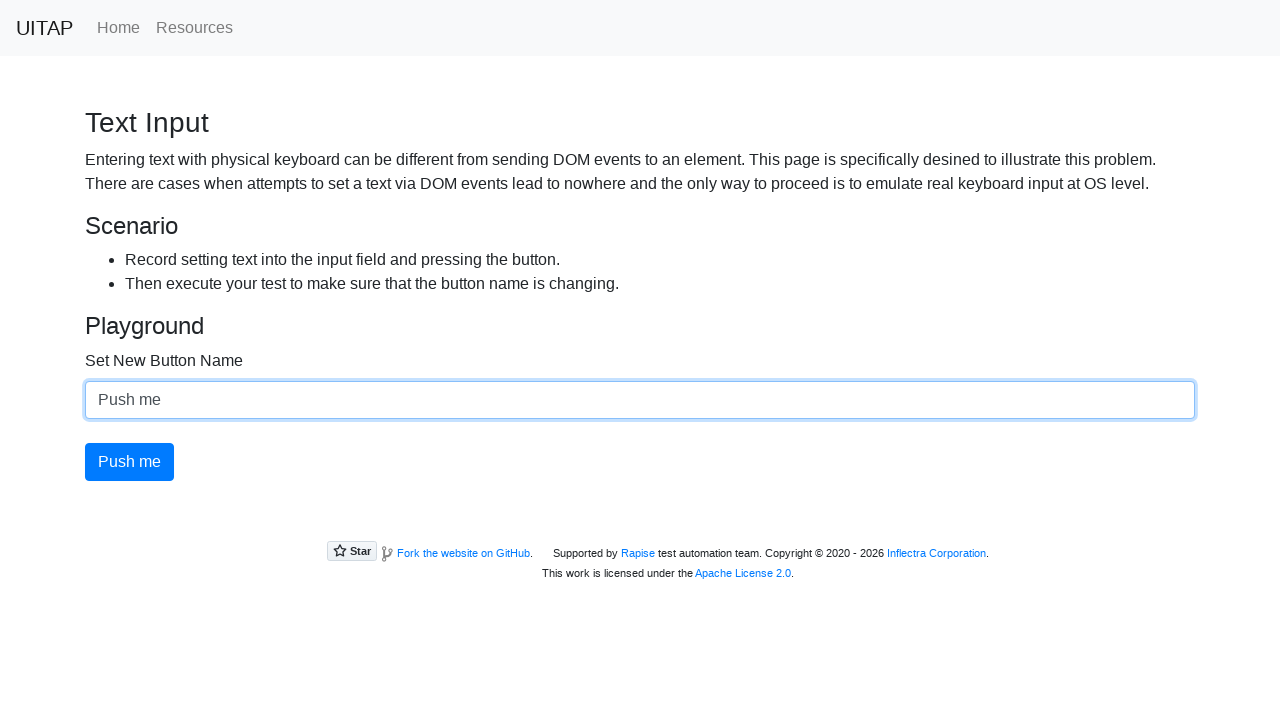

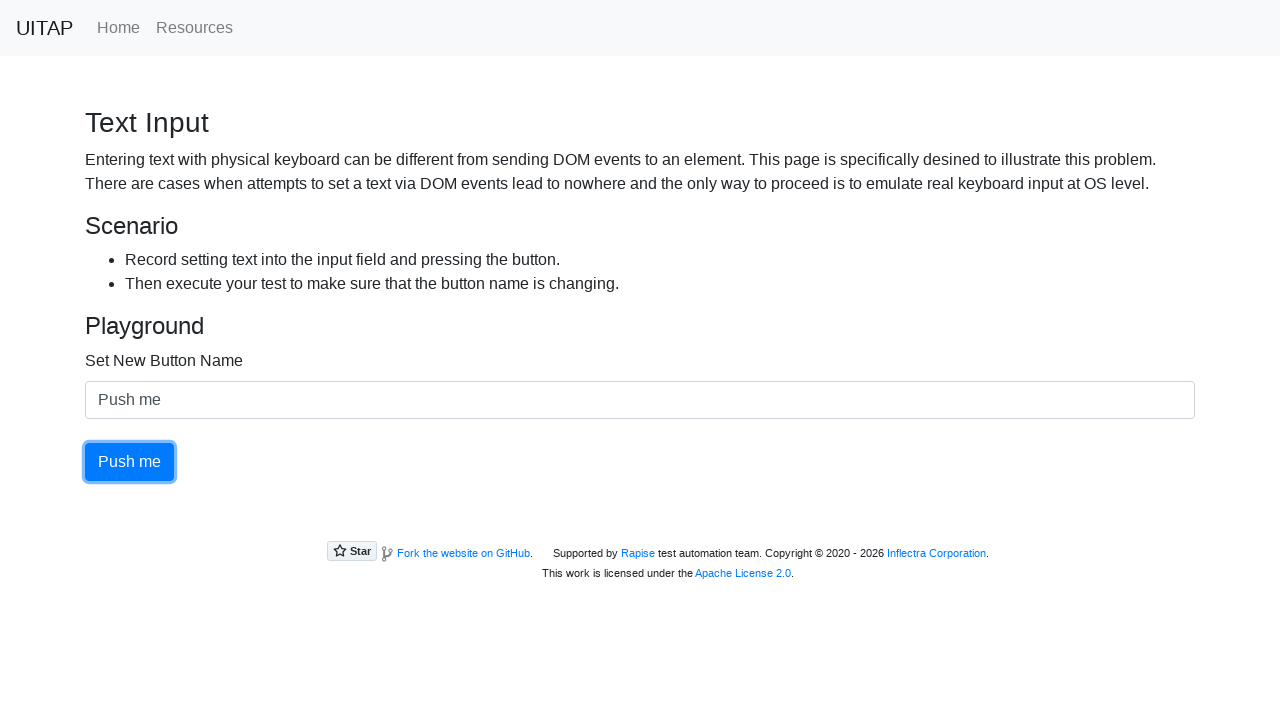